Tests sending keys to the active element by typing 'abc' without explicitly focusing on any element

Starting URL: https://www.selenium.dev/selenium/web/single_text_input.html

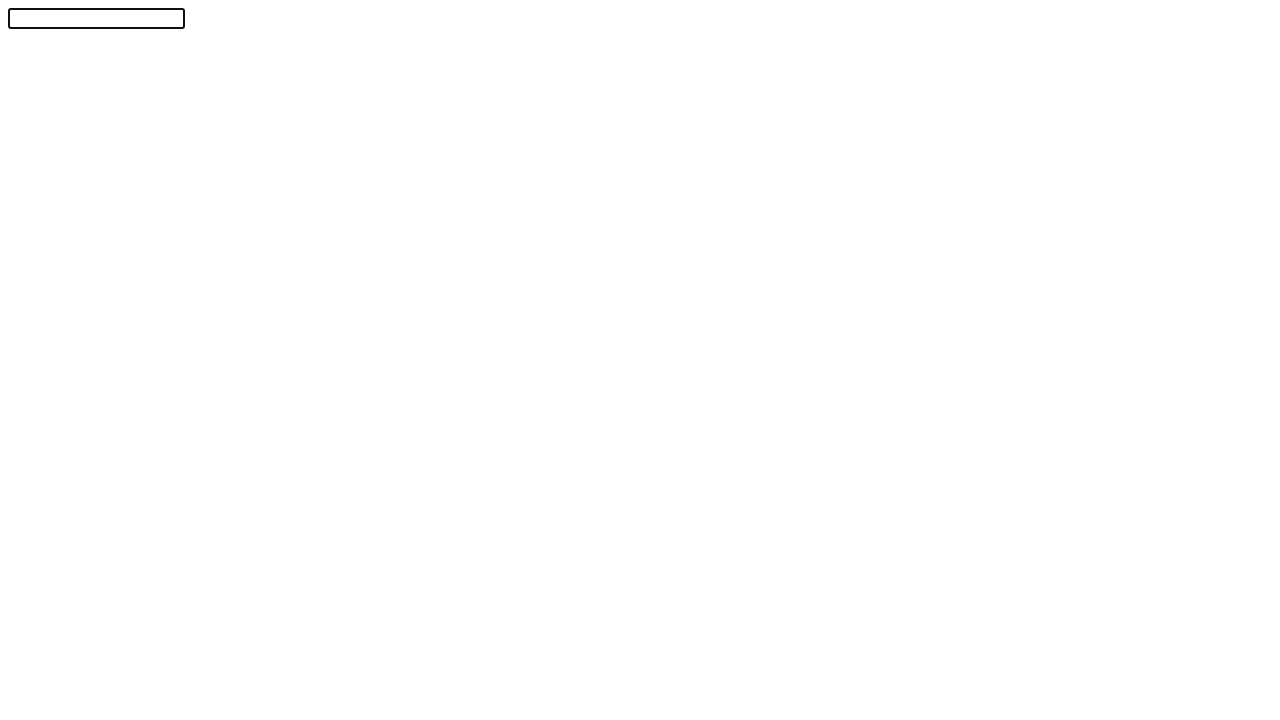

Typed 'abc' to the active element
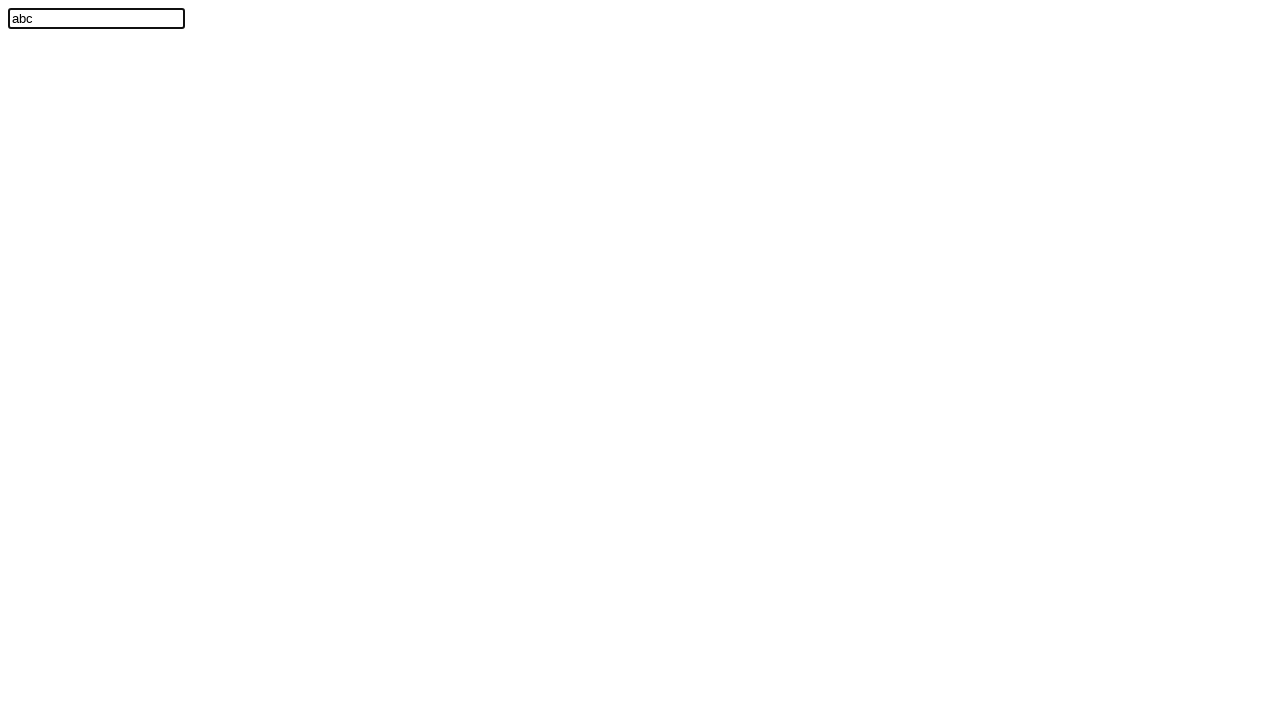

Located the text input field with id 'textInput'
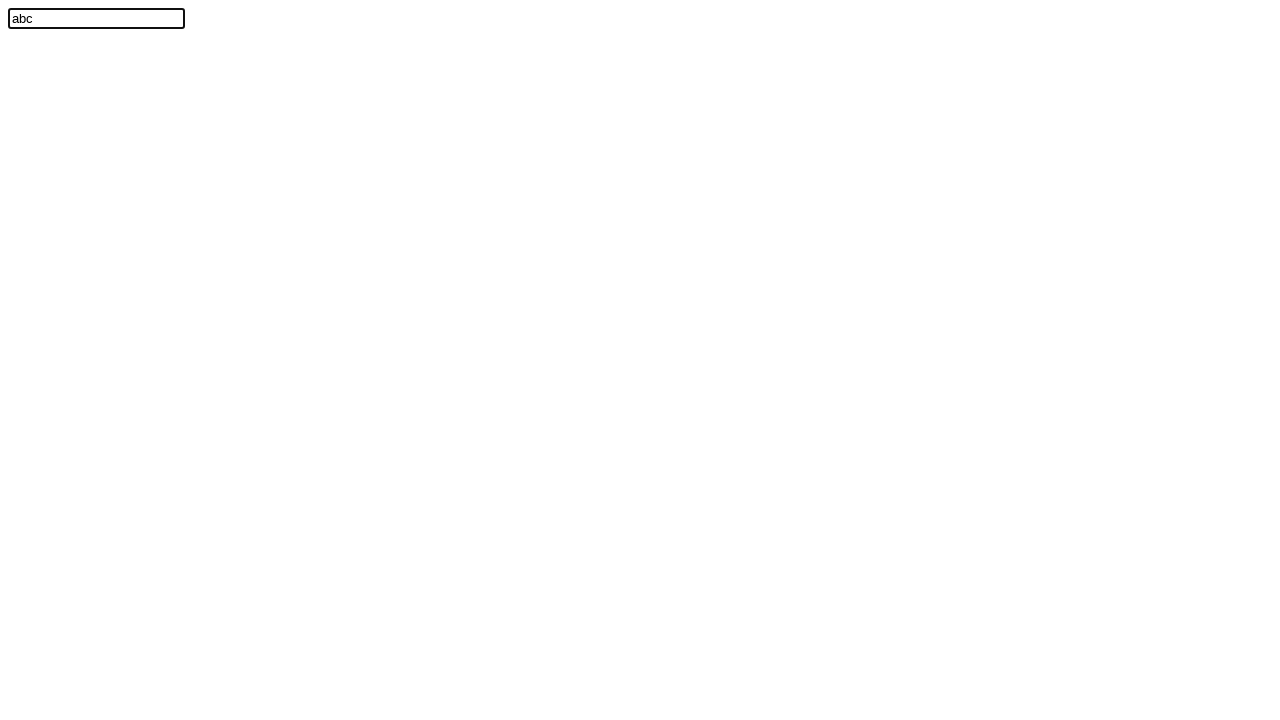

Verified that the text field contains 'abc'
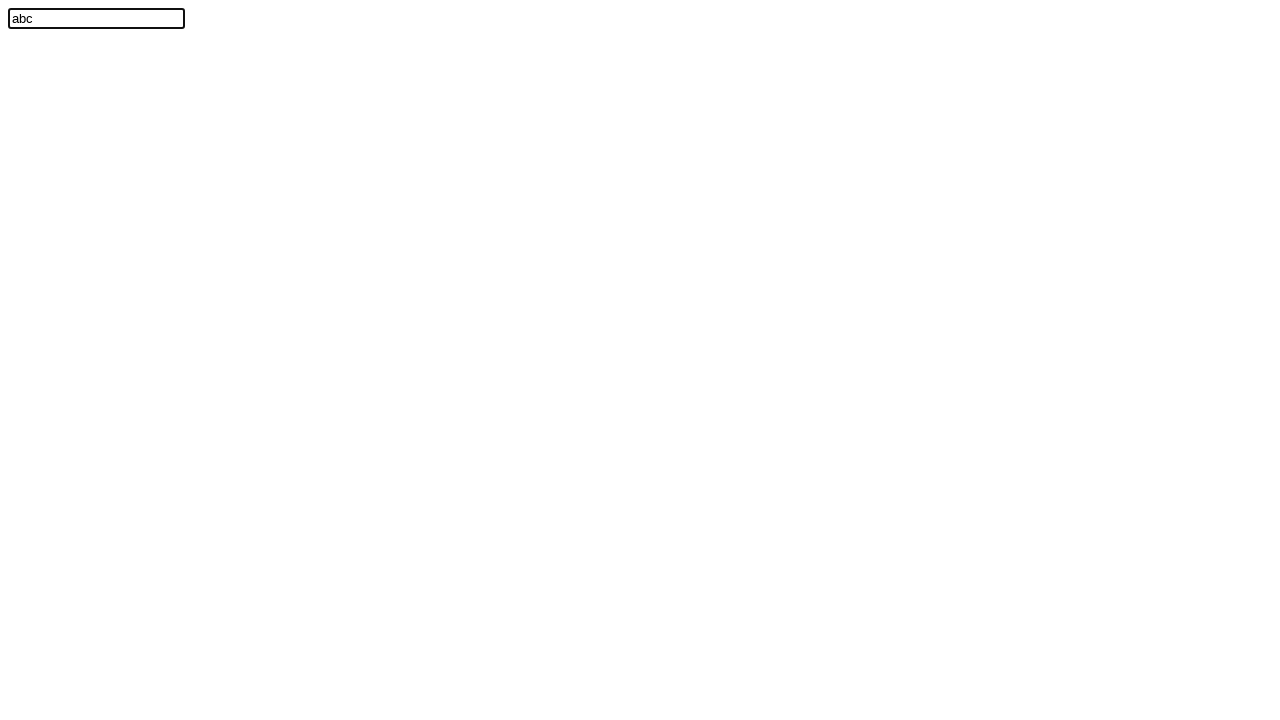

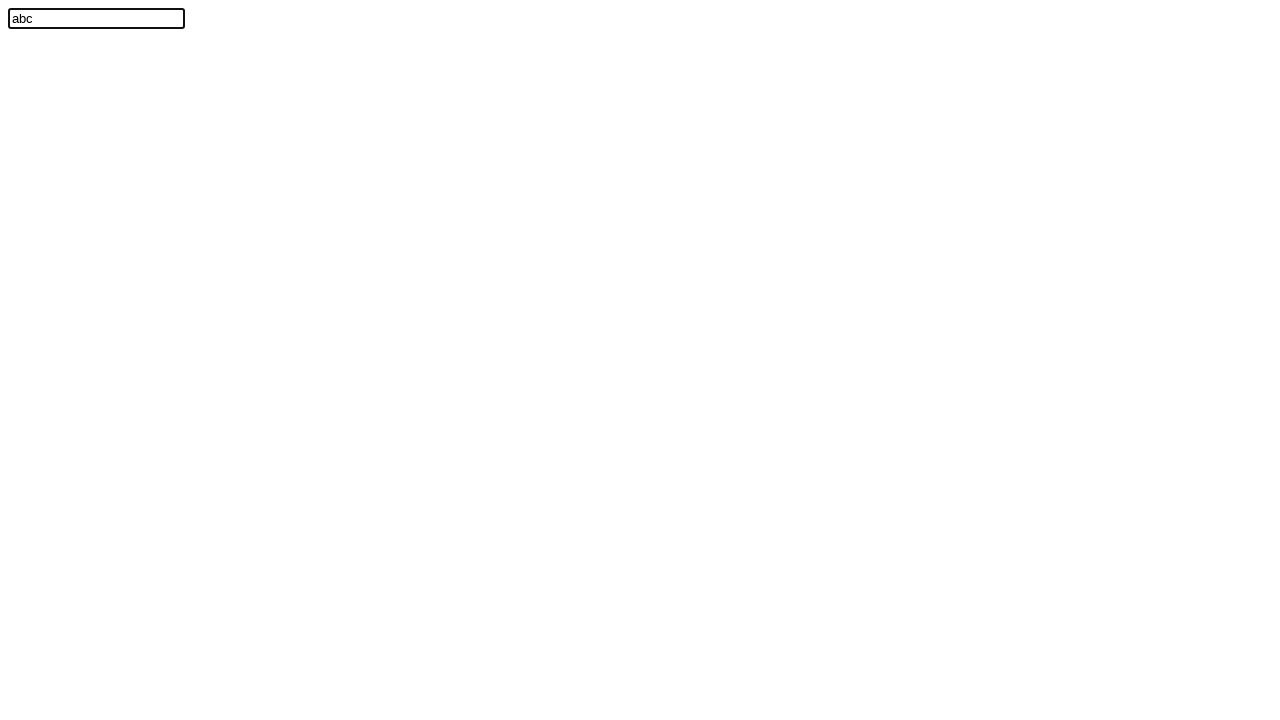